Tests alert dialog interactions by clicking buttons that trigger alerts with OK/Cancel options, then accepting and dismissing them to verify the correct response text appears

Starting URL: http://demo.automationtesting.in/Alerts.html

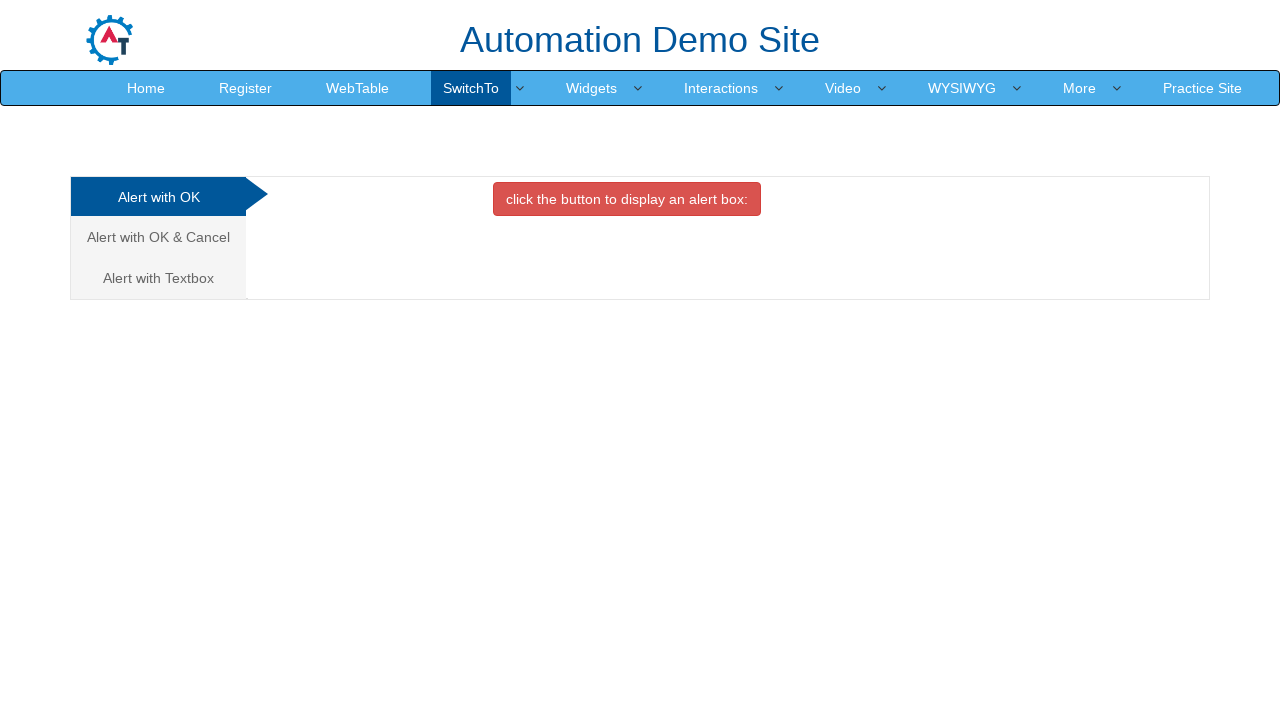

Clicked on 'Alert with OK & Cancel' tab at (158, 237) on xpath=/html/body/div[1]/div/div/div/div[1]/ul/li[2]/a
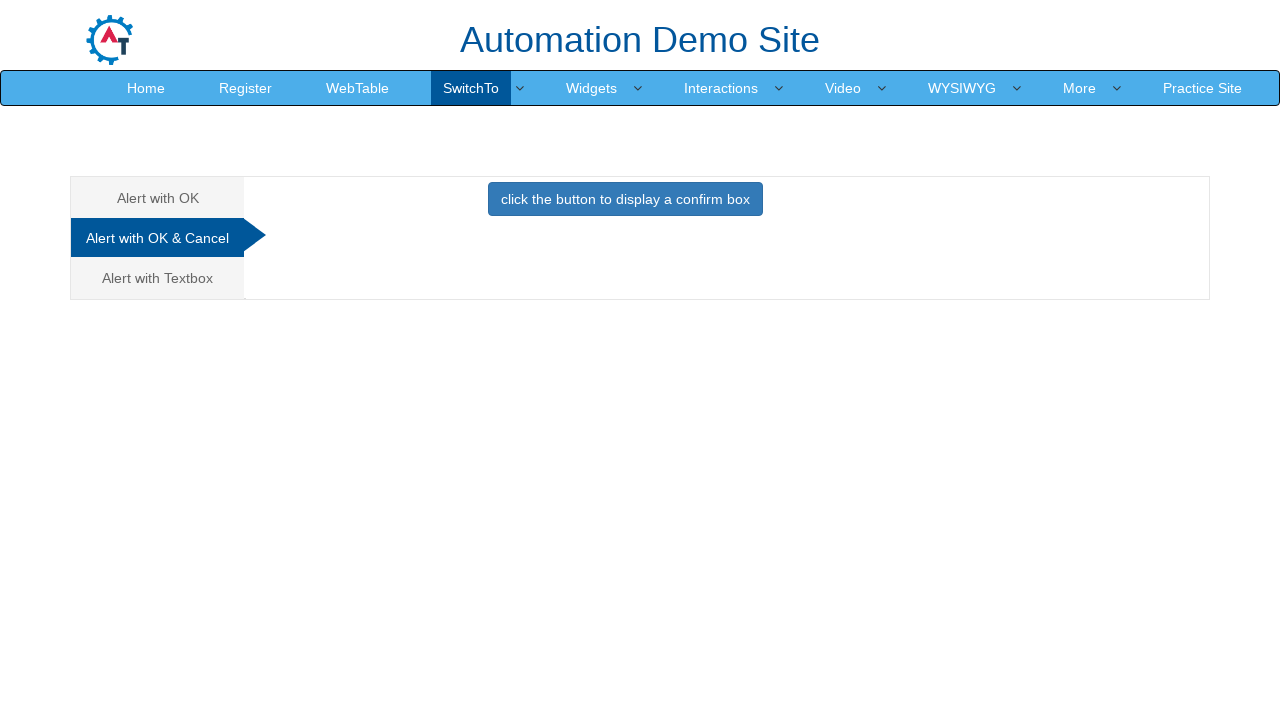

Clicked button to trigger alert with OK/Cancel options at (625, 199) on xpath=//*[@id='CancelTab']/button
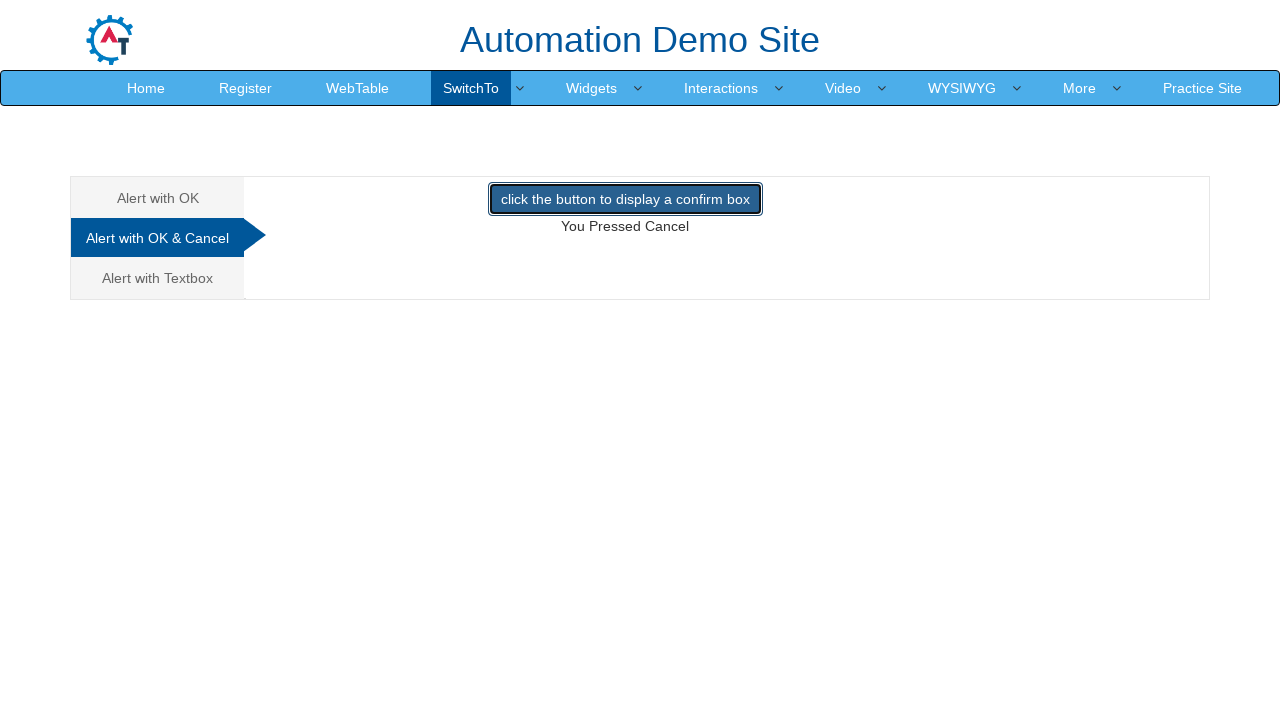

Set up dialog handler to accept alerts
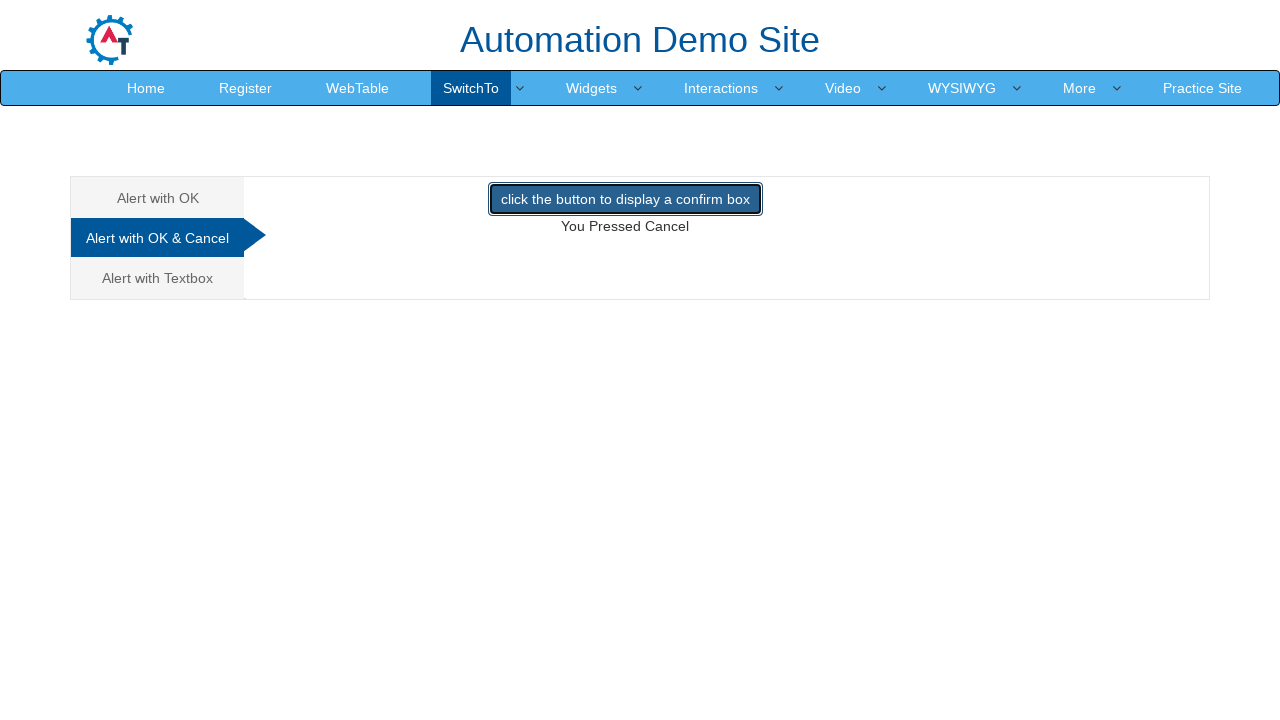

Re-triggered alert button and accepted the dialog at (625, 199) on xpath=//*[@id='CancelTab']/button
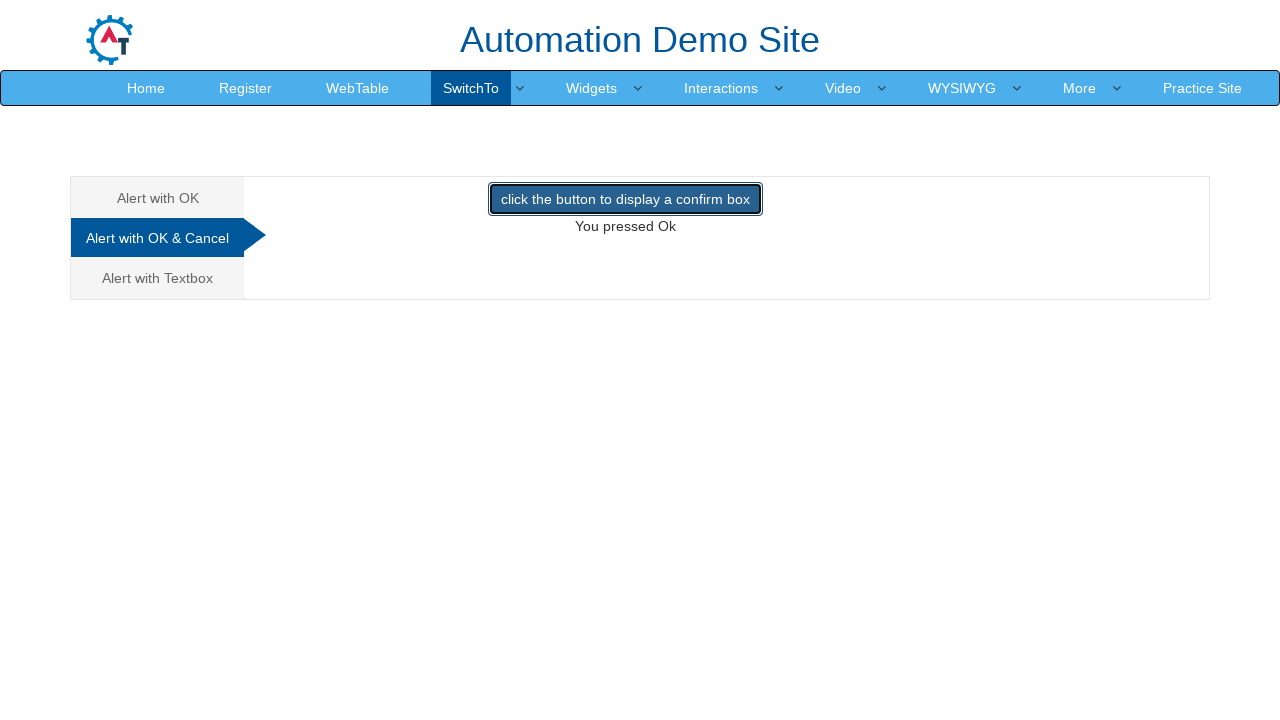

Waited for result text to appear after accepting alert
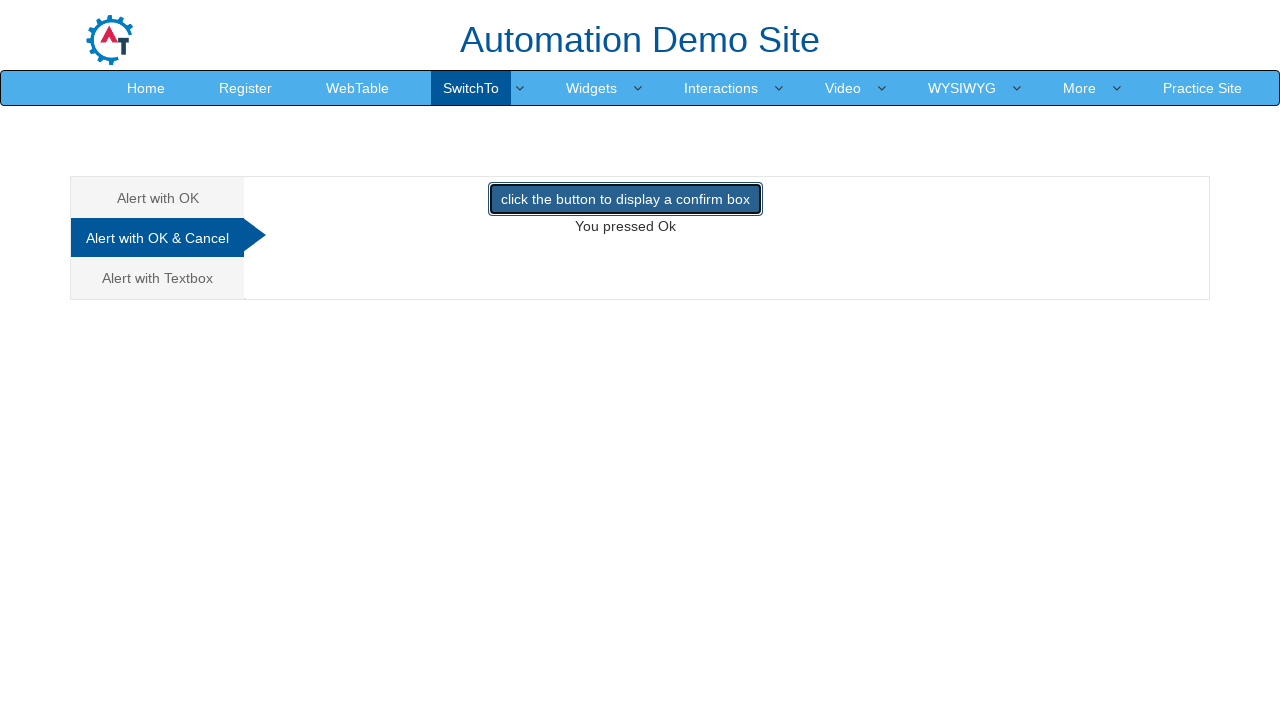

Clicked button to trigger alert for Cancel test at (625, 199) on xpath=//*[@id='CancelTab']/button
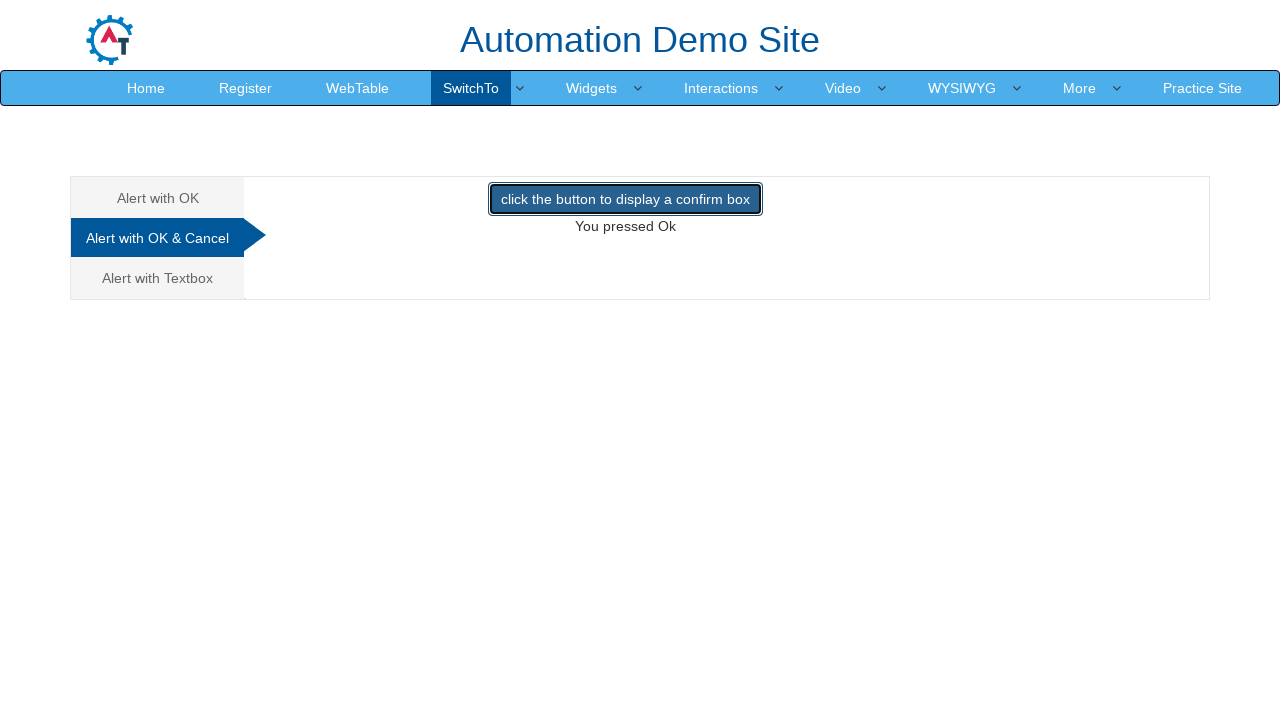

Set up dialog handler to dismiss alerts
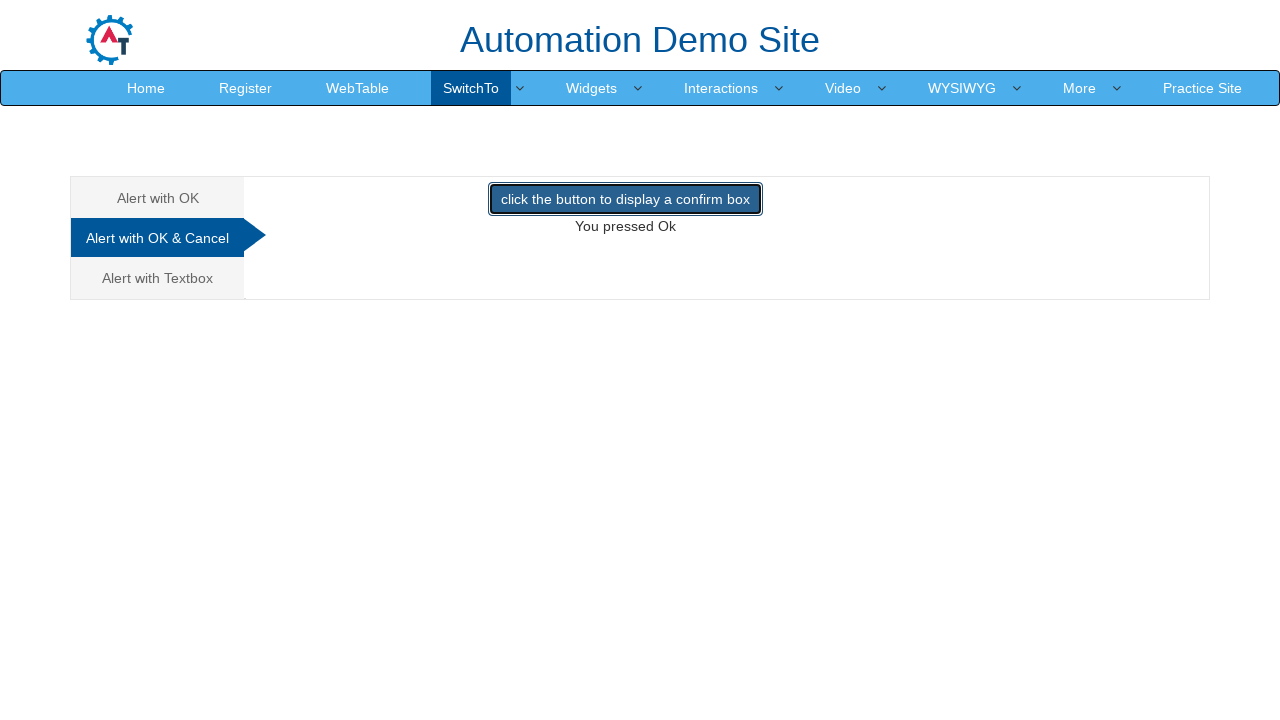

Re-triggered alert button and dismissed the dialog at (625, 199) on xpath=//*[@id='CancelTab']/button
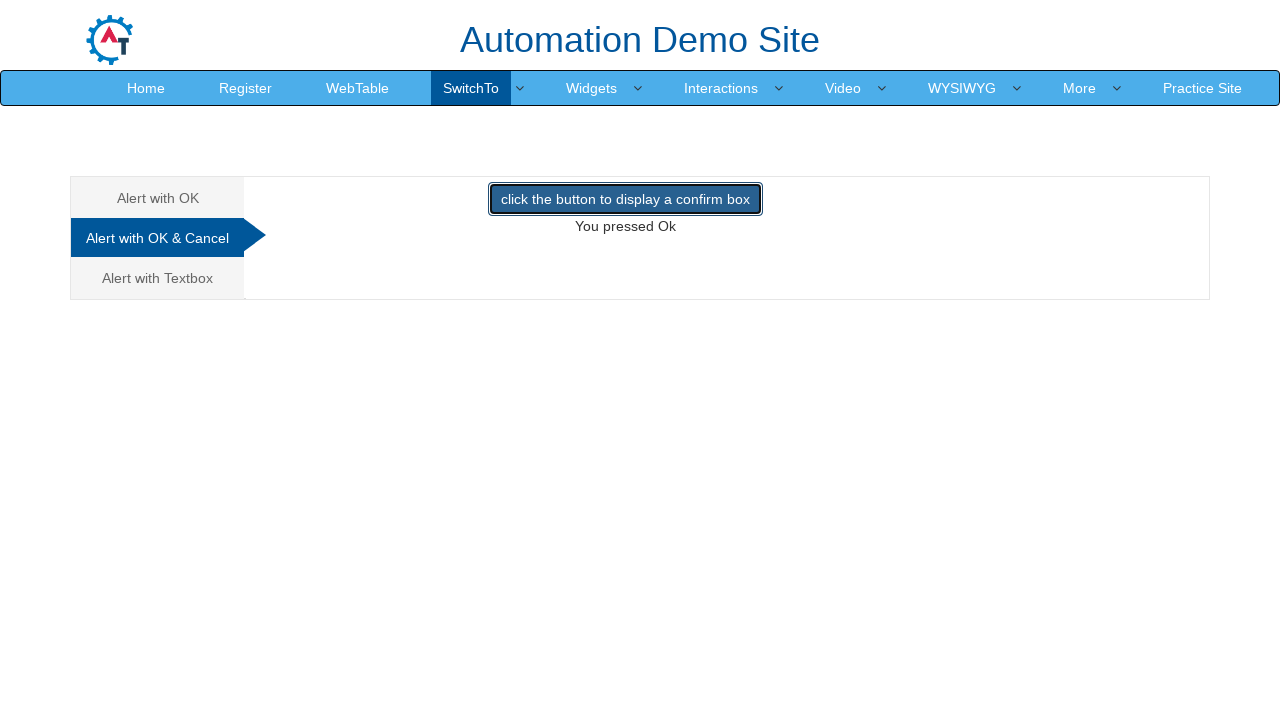

Waited for result text to update after dismissing alert
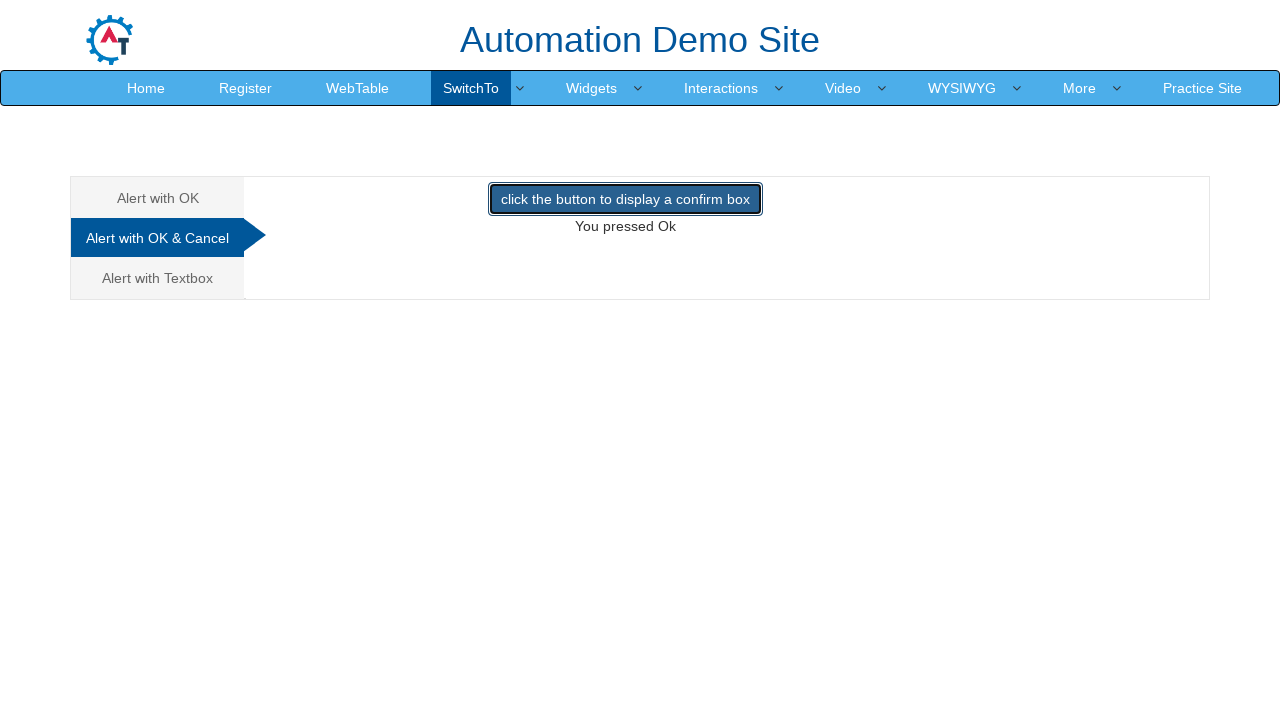

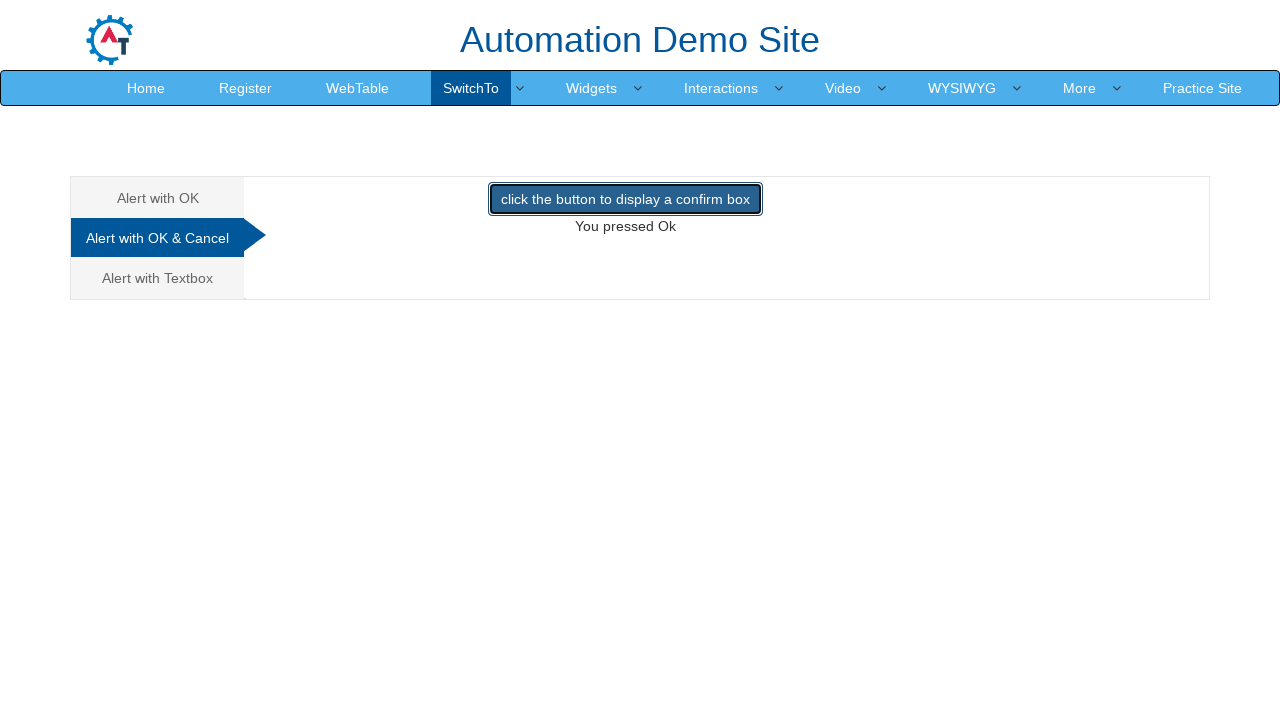